Tests keyboard key press functionality by sending the space key to an element and verifying the displayed result text shows the correct key was pressed, then sends the left arrow key and verifies that result as well.

Starting URL: http://the-internet.herokuapp.com/key_presses

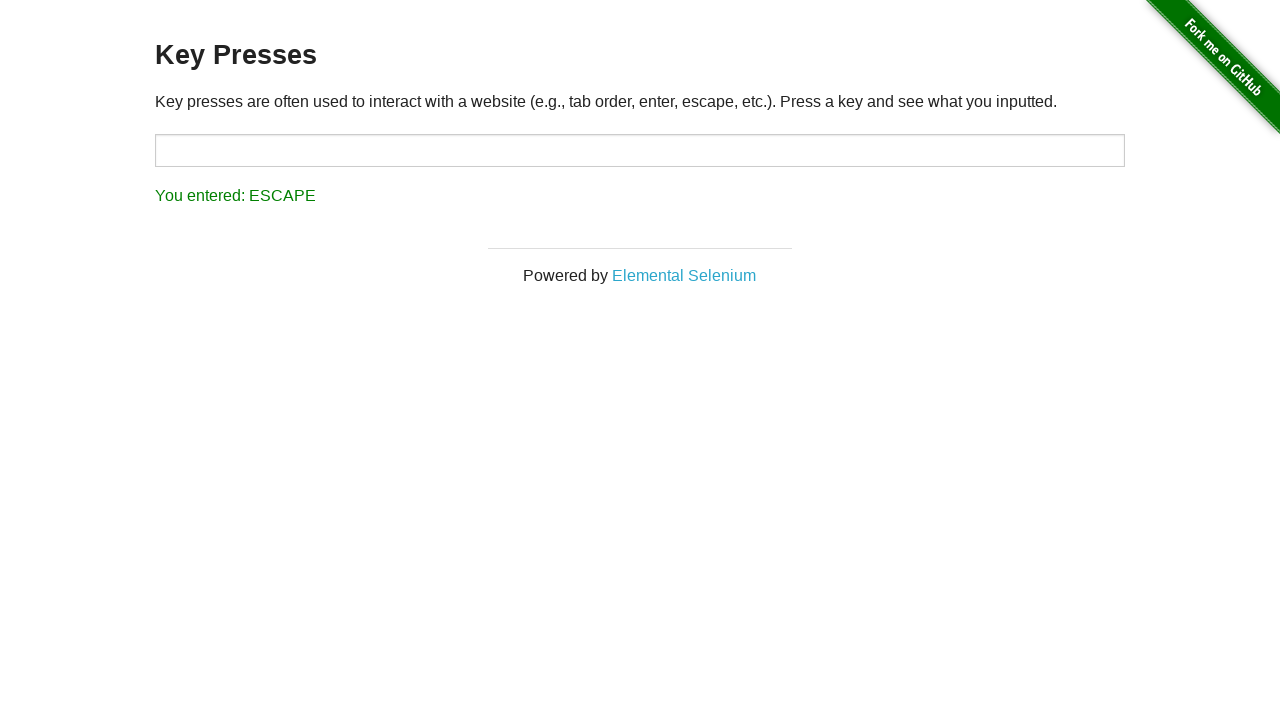

Pressed Space key on target element on #target
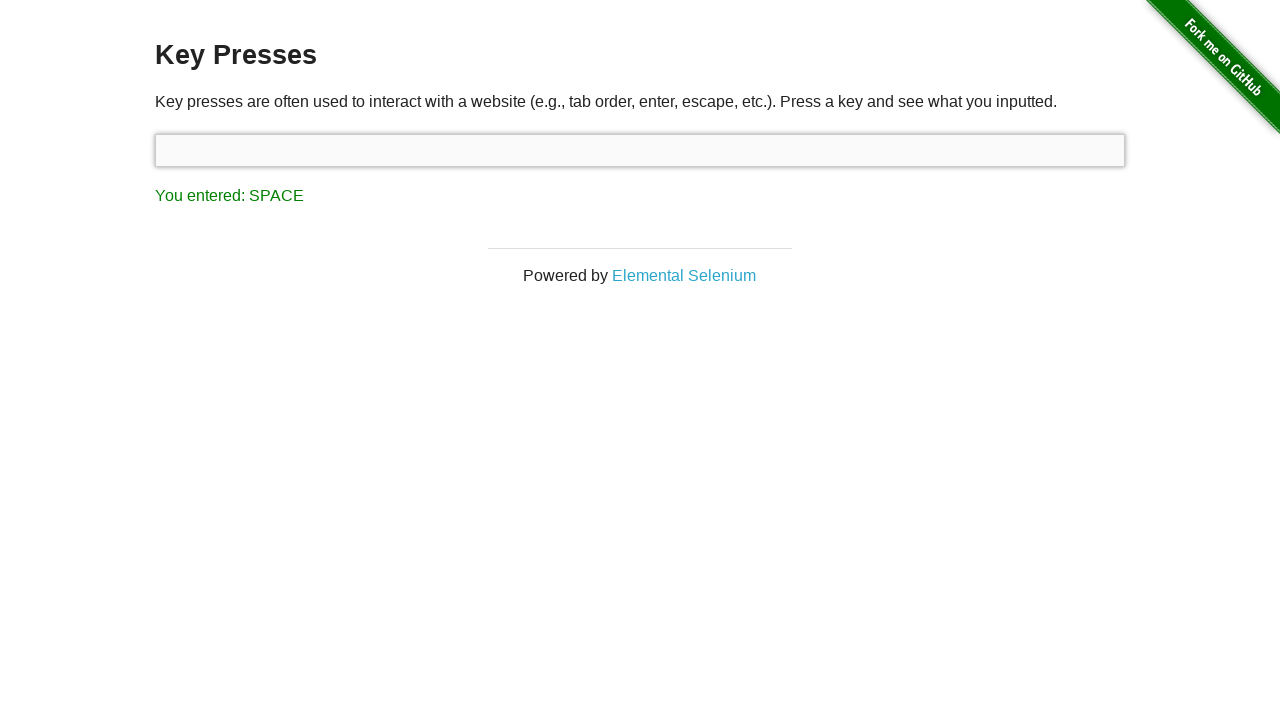

Retrieved result text after Space key press
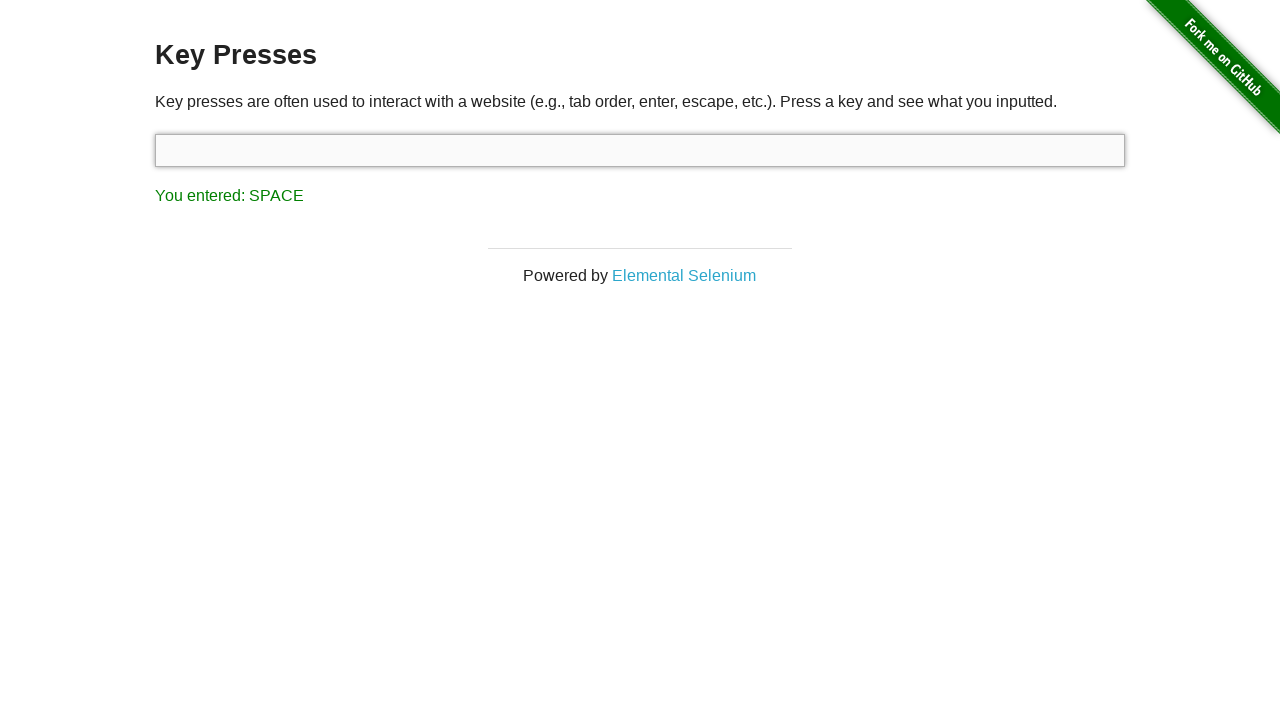

Verified result text shows 'You entered: SPACE'
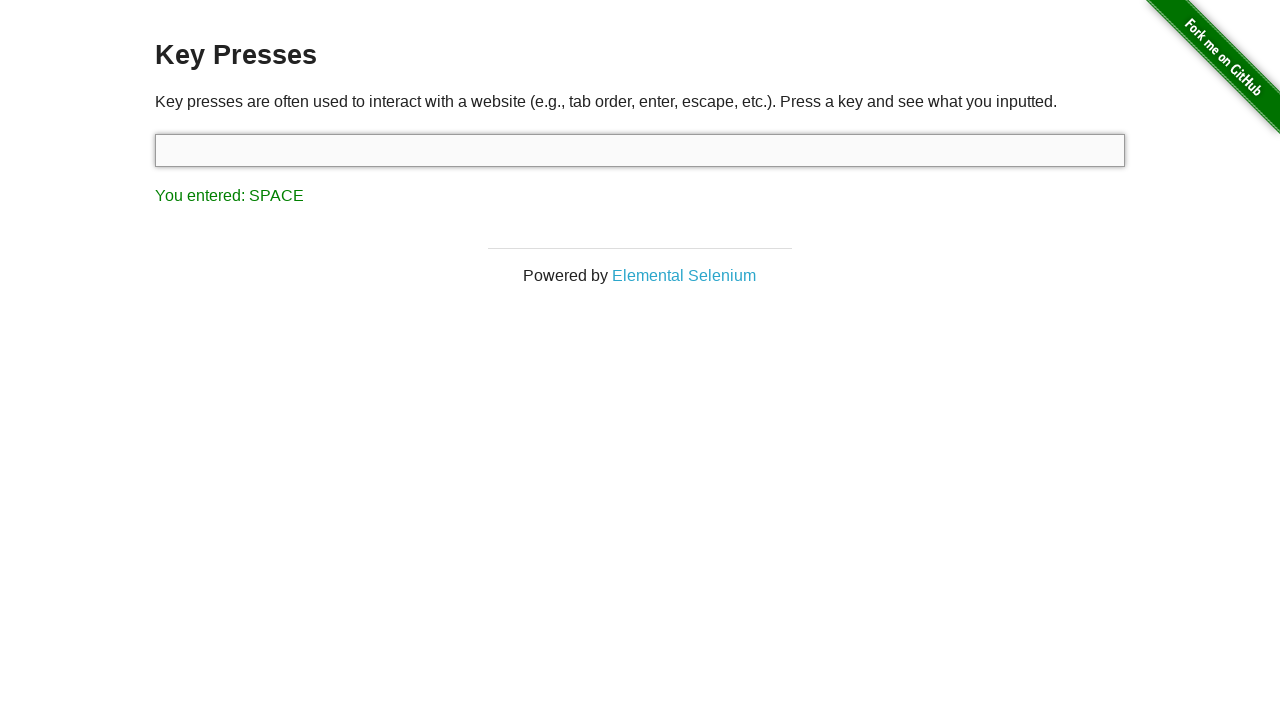

Pressed Left Arrow key on focused element
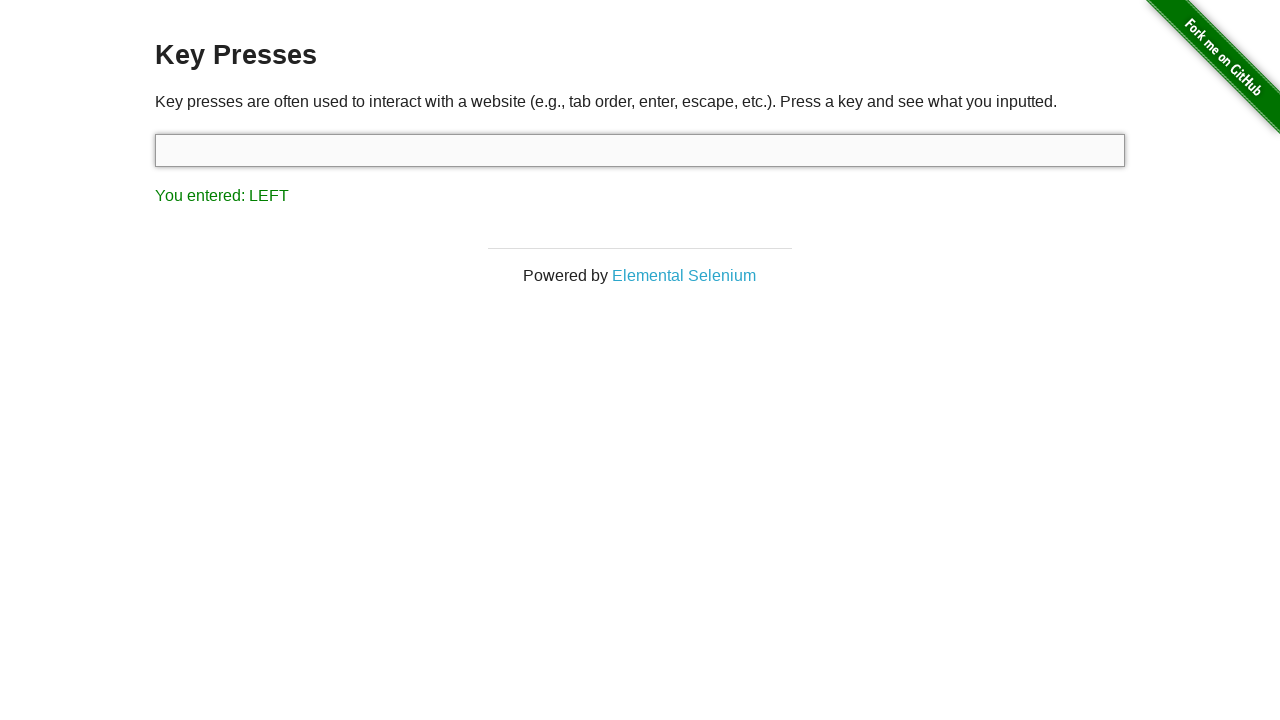

Retrieved result text after Left Arrow key press
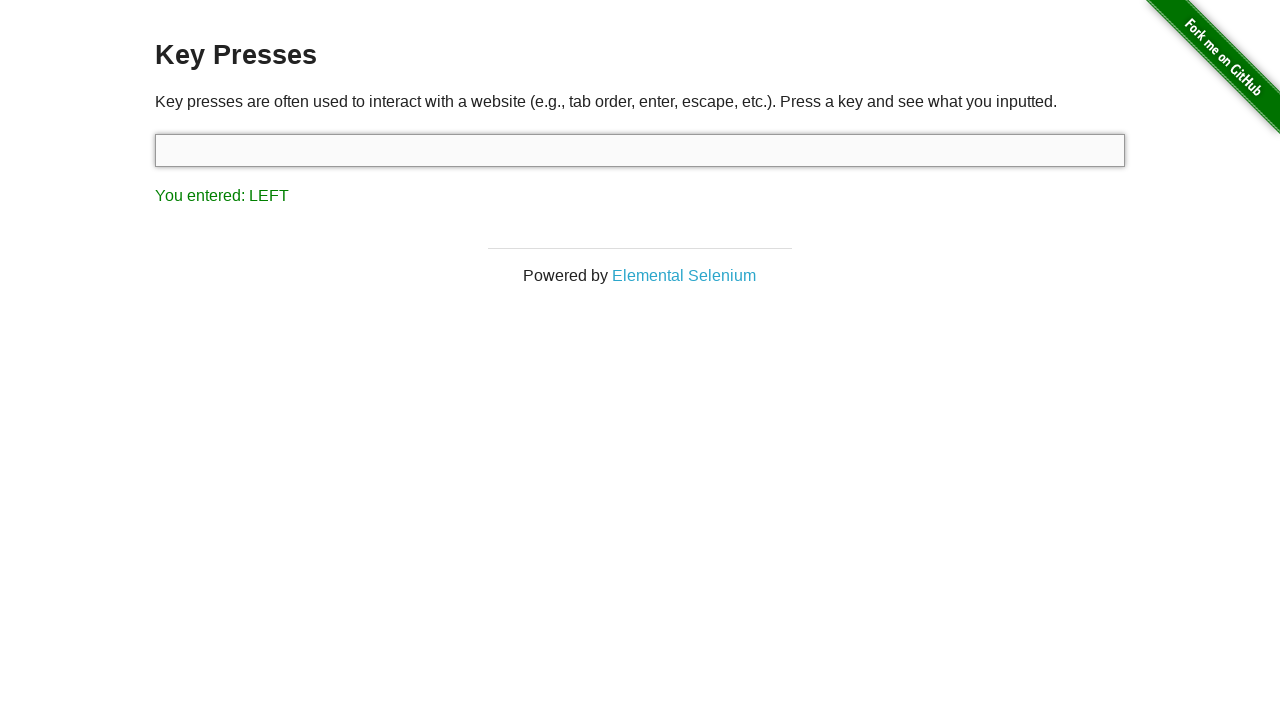

Verified result text shows 'You entered: LEFT'
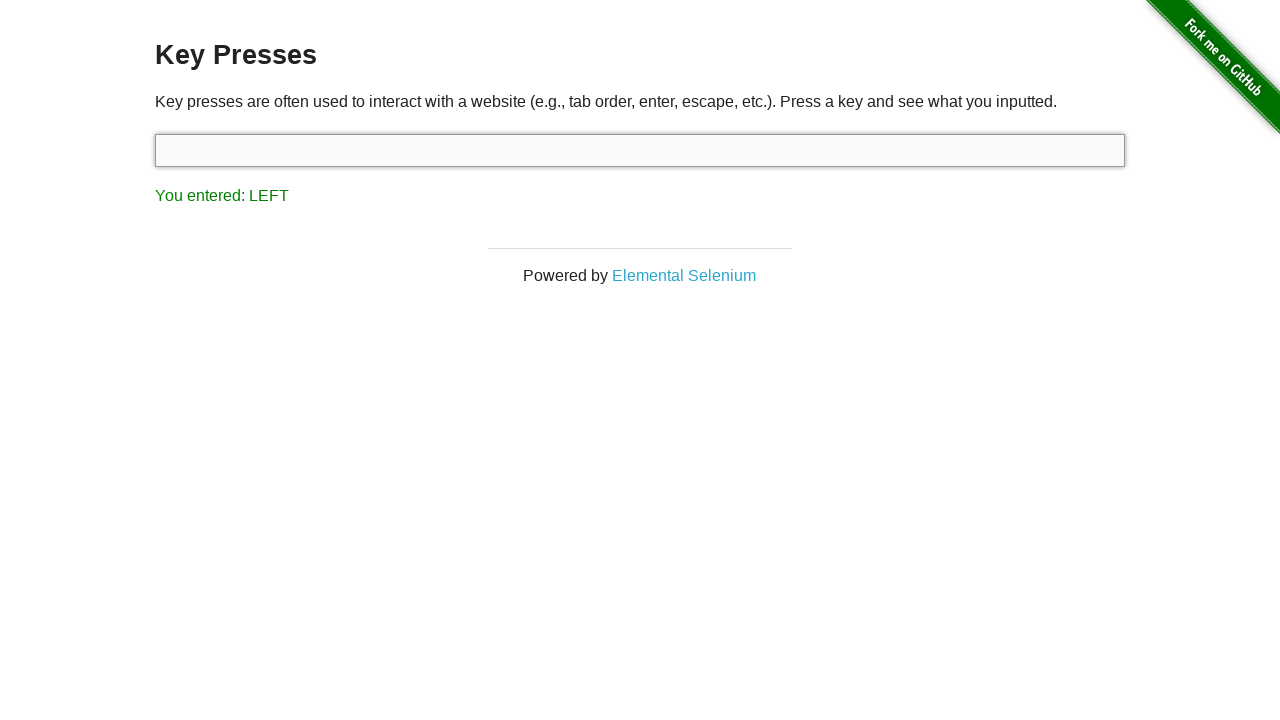

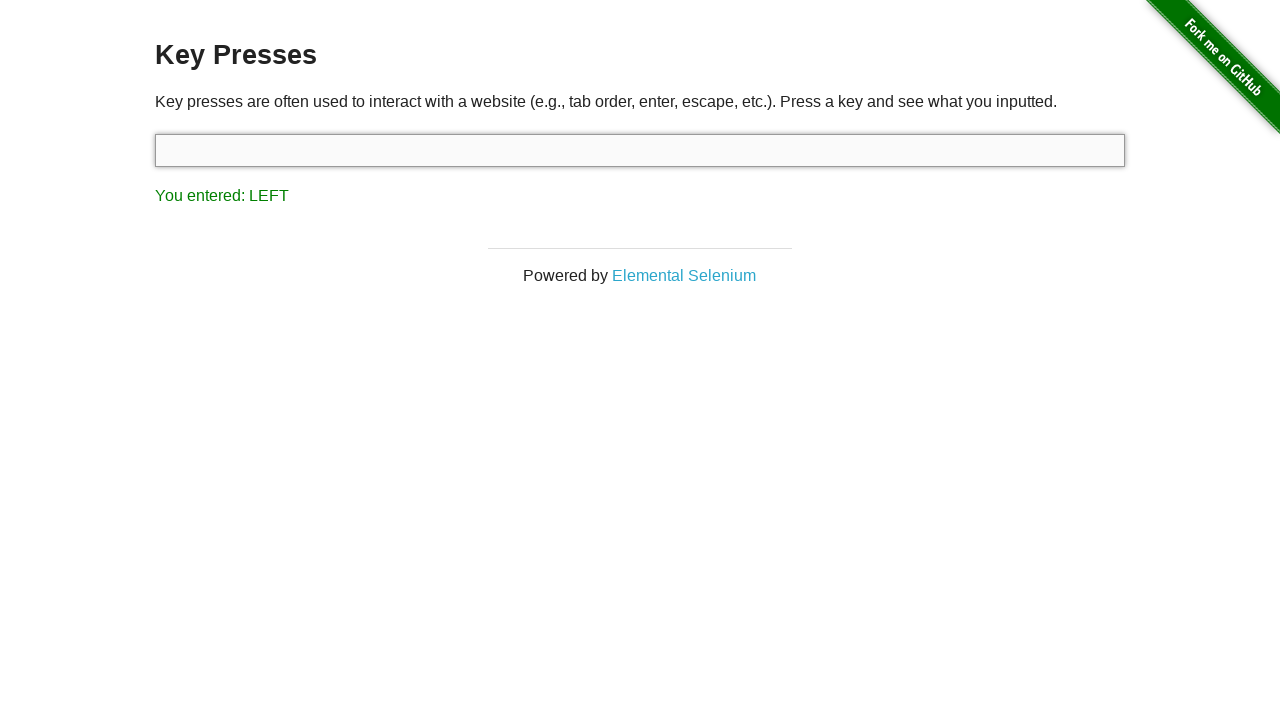